Tests username field with leading spaces followed by lowercase characters

Starting URL: https://buggy.justtestit.org/register

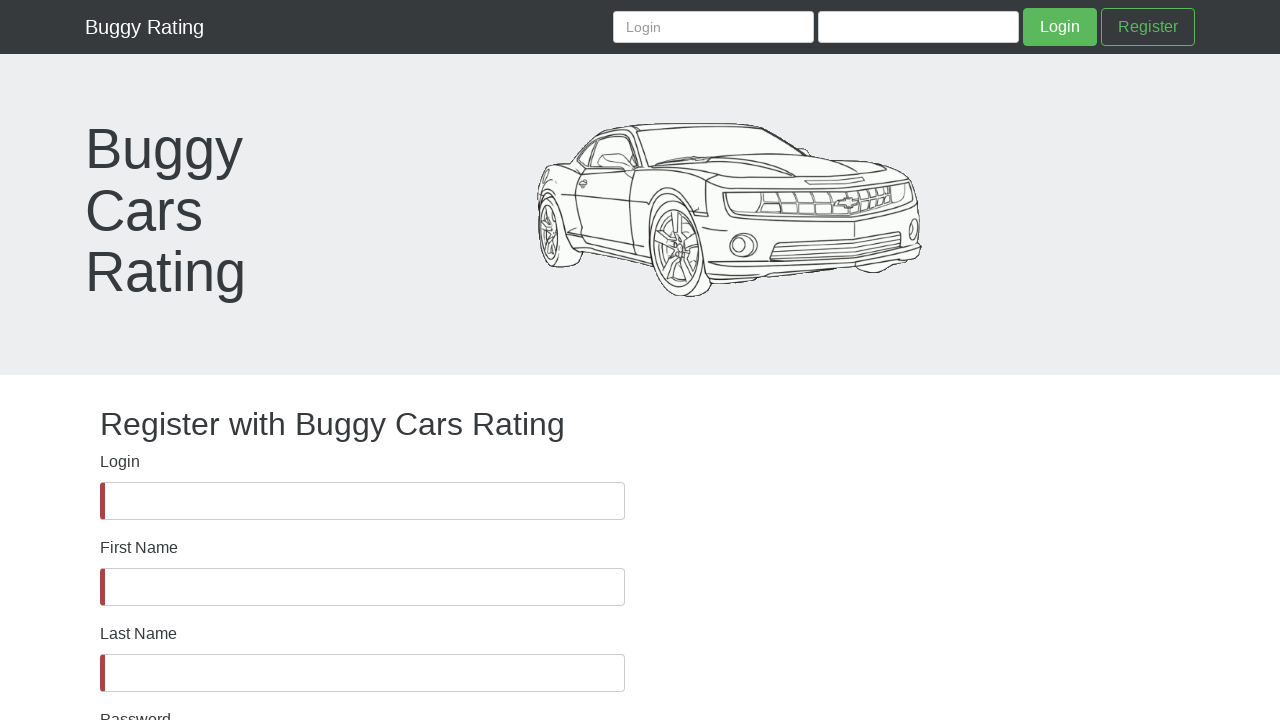

Username field is visible and ready for input
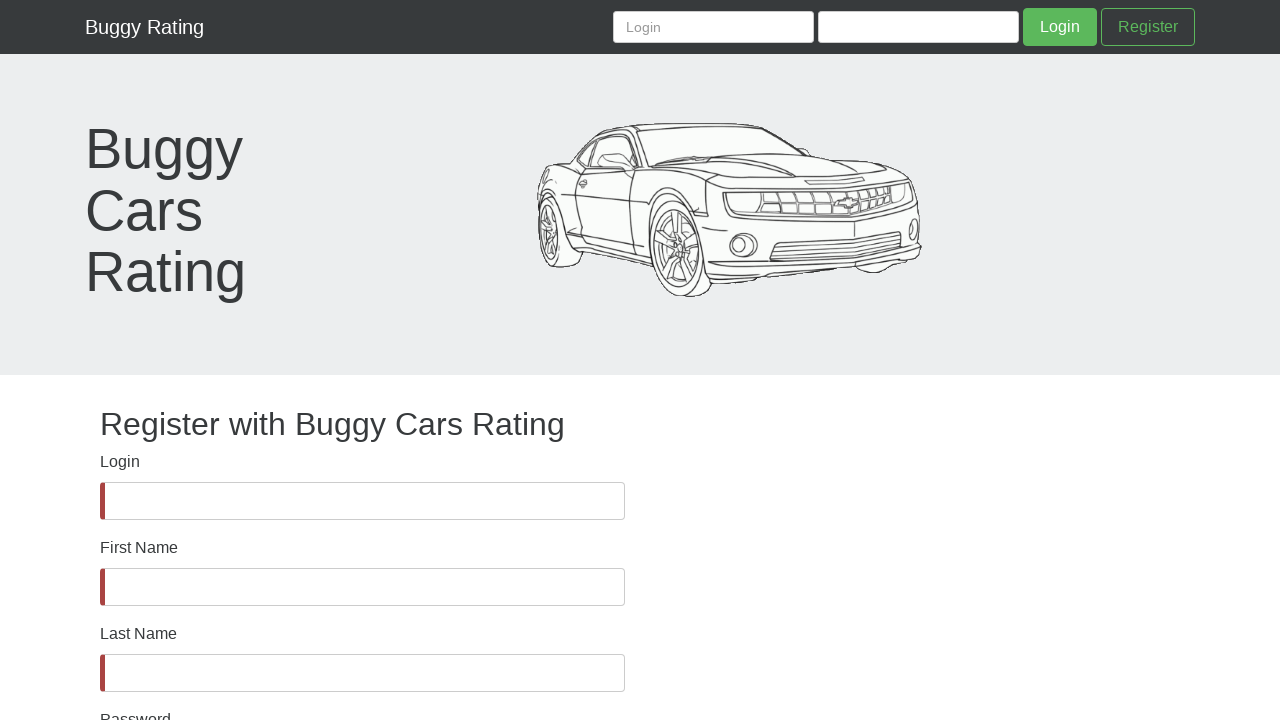

Filled username field with leading spaces followed by lowercase characters (total length > 10) on #username
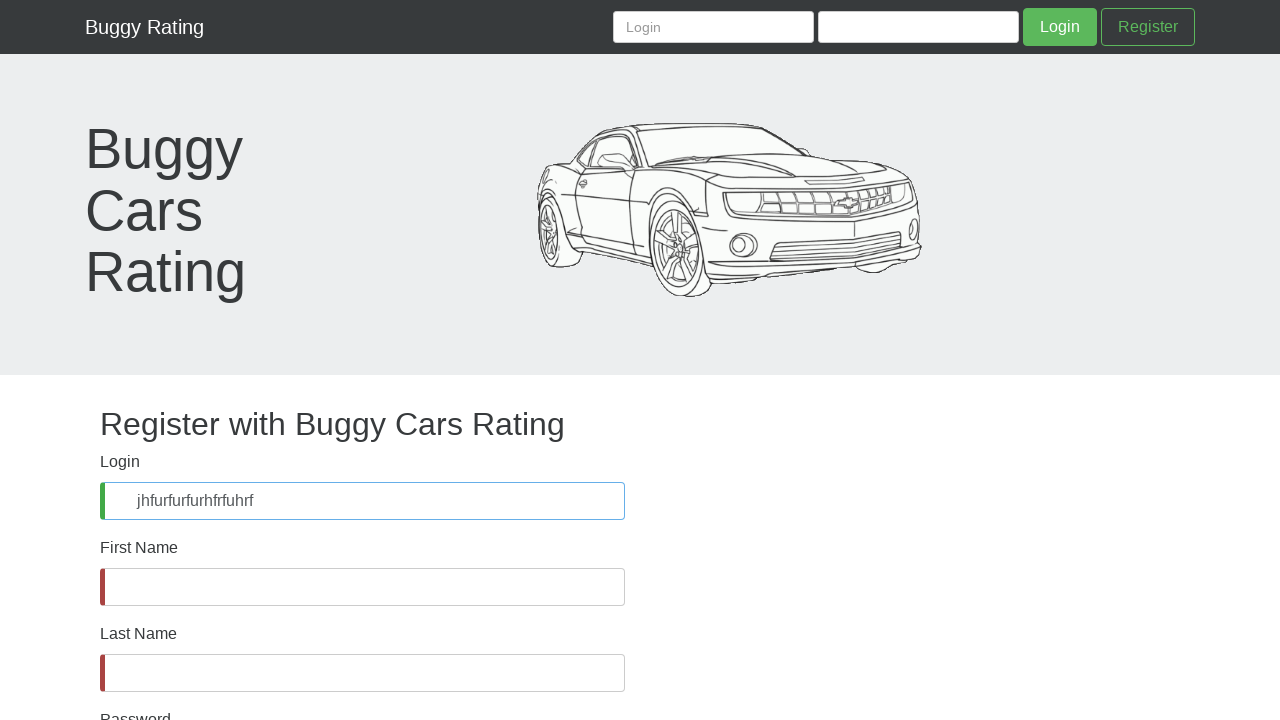

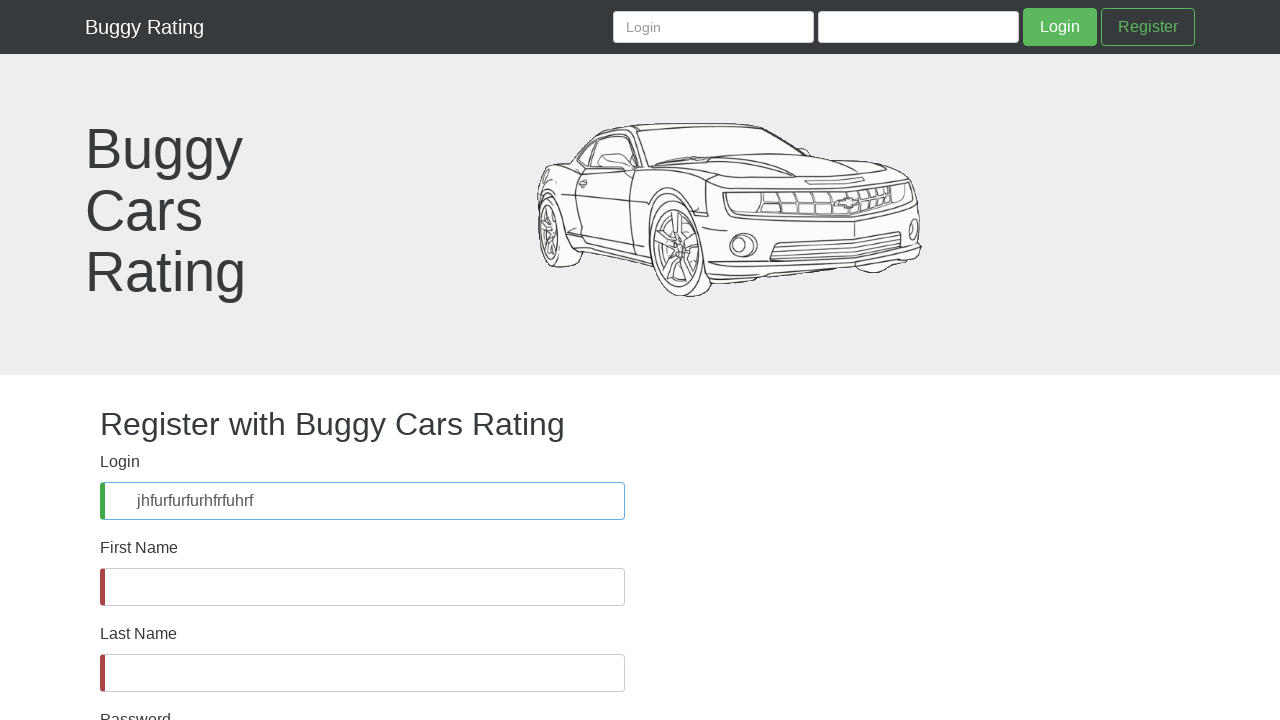